Tests a sign-up form by filling in first name, last name, and email fields, then submitting the form.

Starting URL: http://secure-retreat-92358.herokuapp.com/

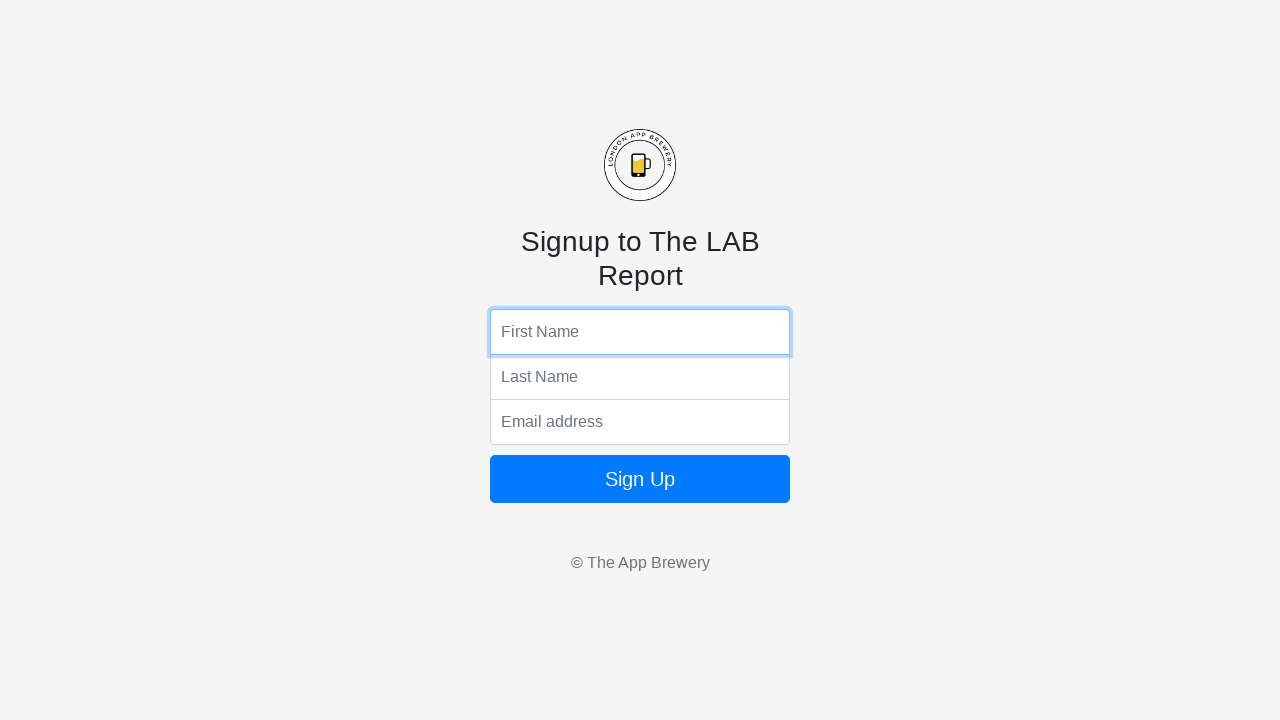

Filled first name field with 'Marcus' on body > form > input.form-control.top
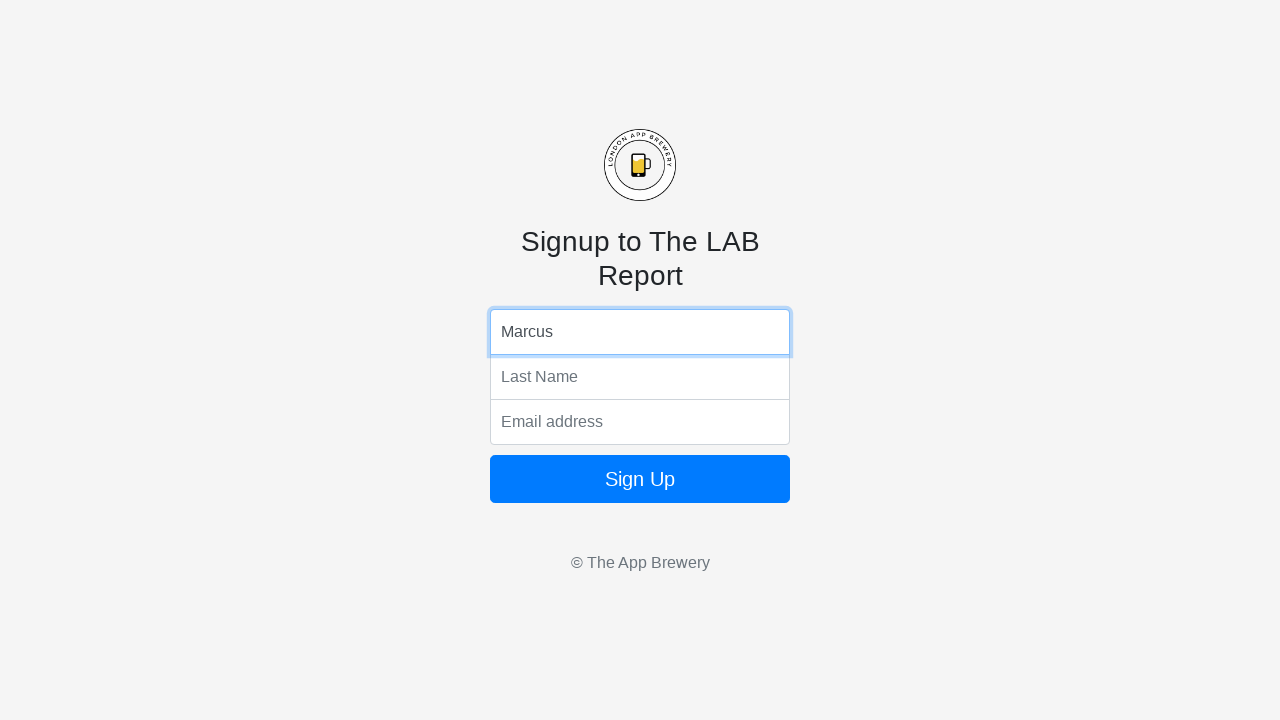

Filled last name field with 'Johnson' on body > form > input.form-control.middle
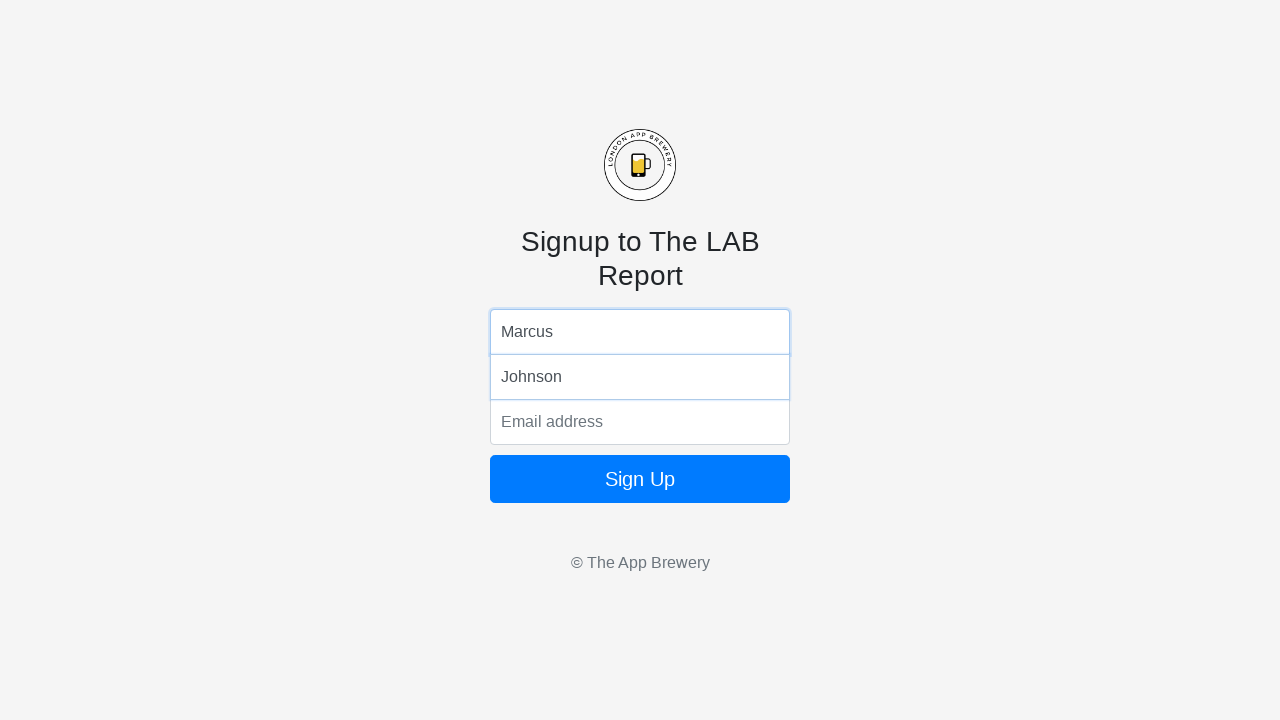

Filled email field with 'marcus.johnson@testmail.com' on body > form > input.form-control.bottom
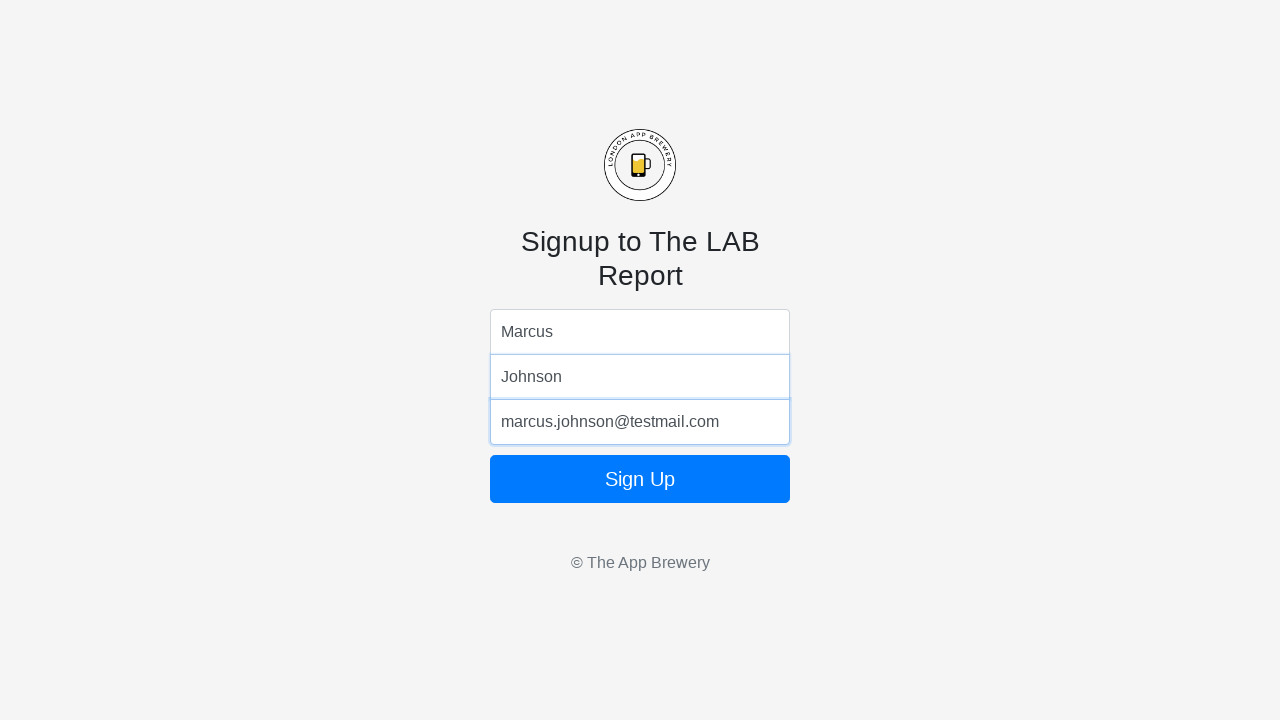

Clicked submit button to submit sign-up form at (640, 479) on body > form > button
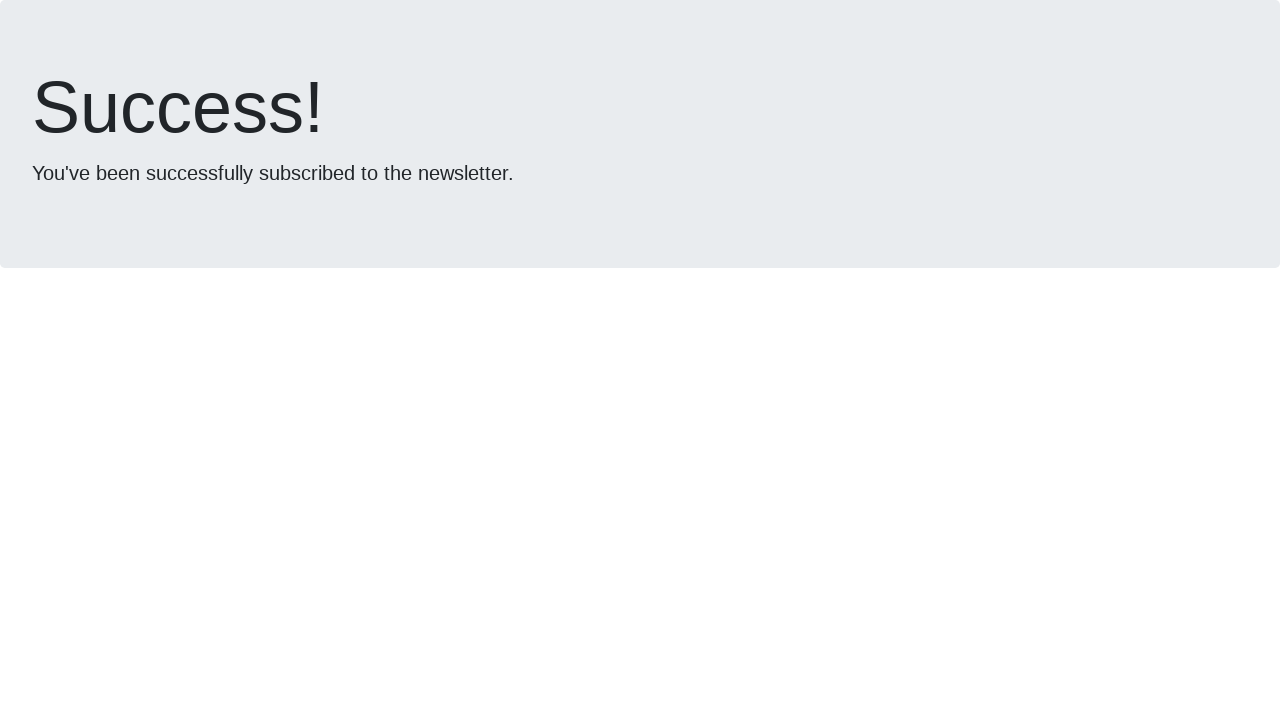

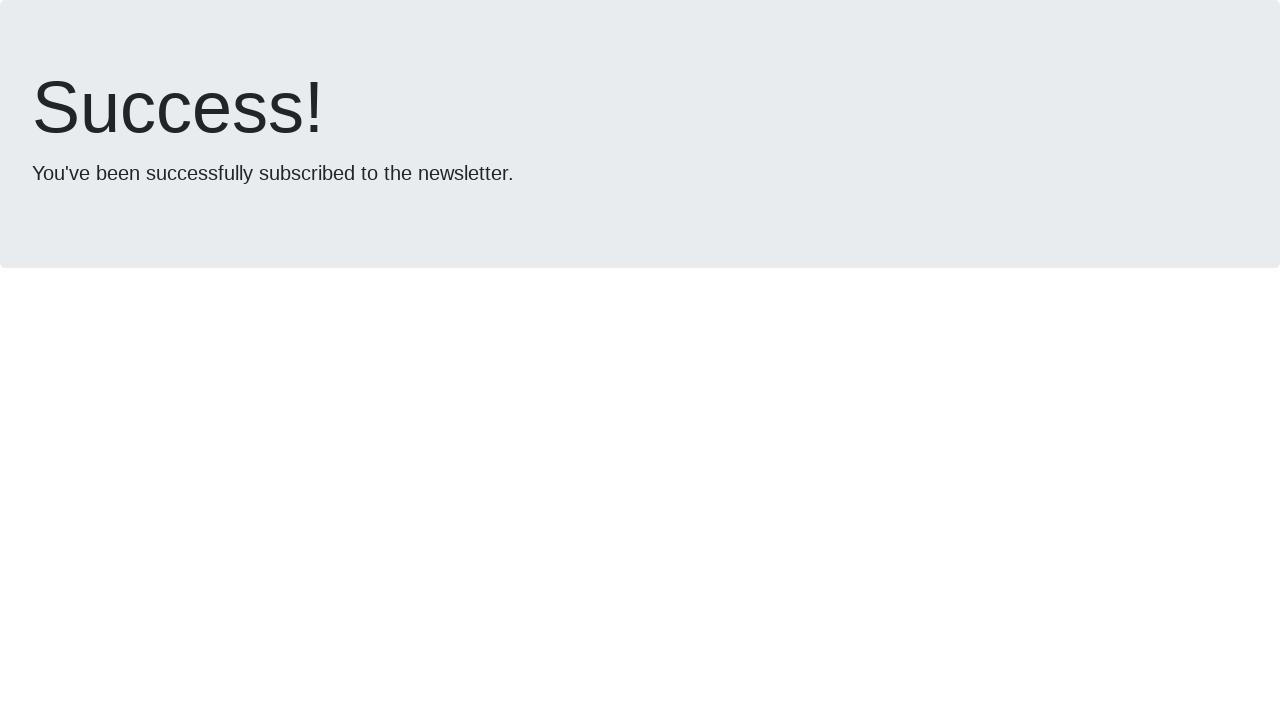